Tests clicking a JavaScript prompt dialog, entering text, and accepting it, then verifies the entered text appears in the result

Starting URL: https://the-internet.herokuapp.com/javascript_alerts

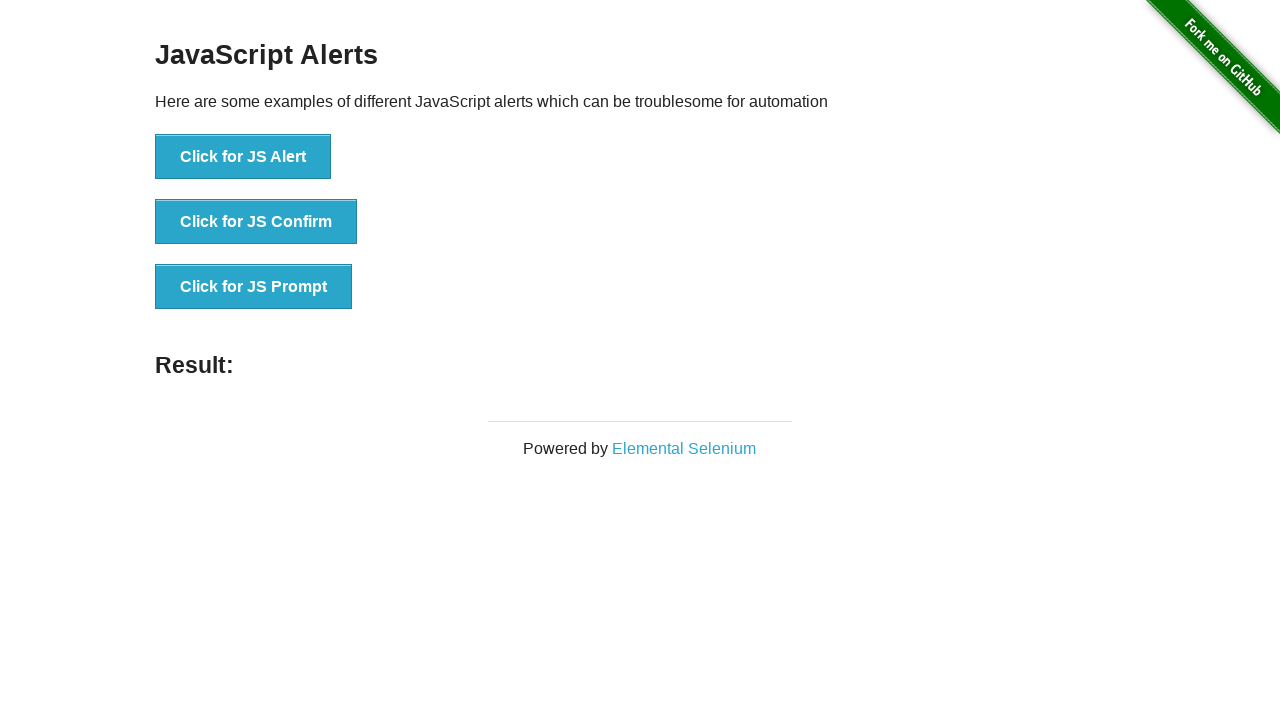

Set up dialog handler to accept prompt with text 'hello'
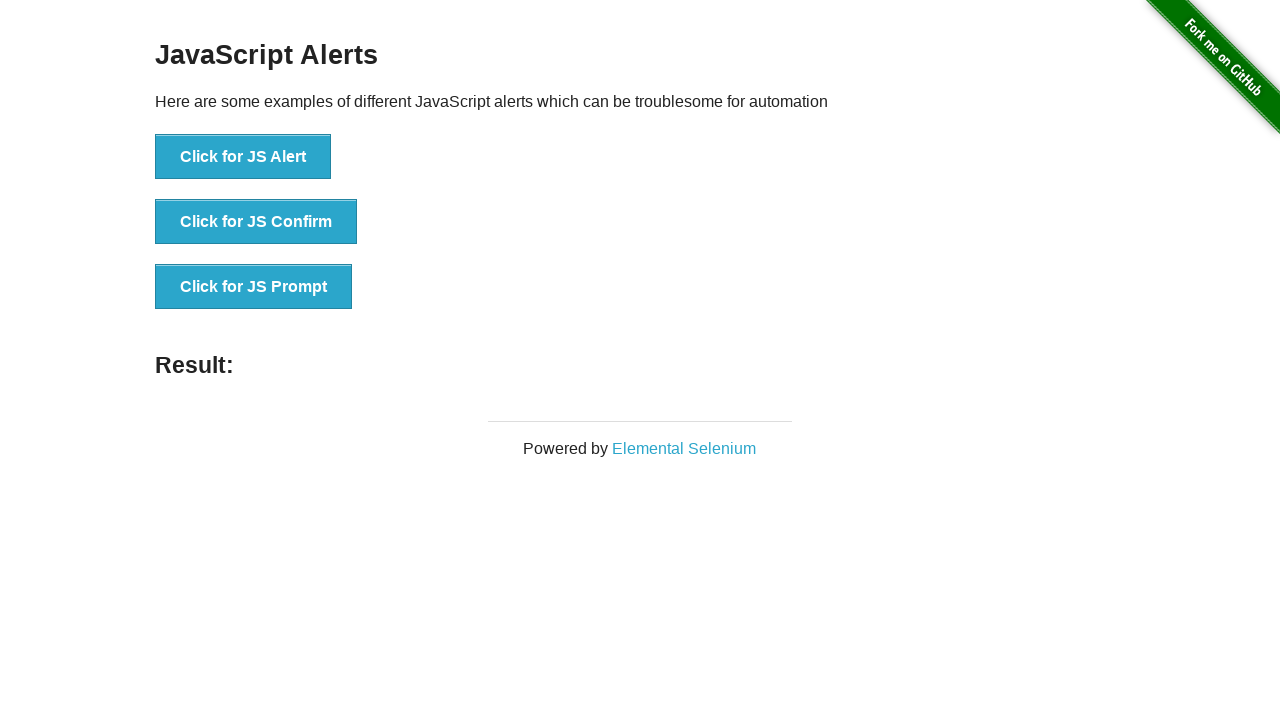

Clicked the JavaScript Prompt button at (254, 287) on xpath=//button[.='Click for JS Prompt']
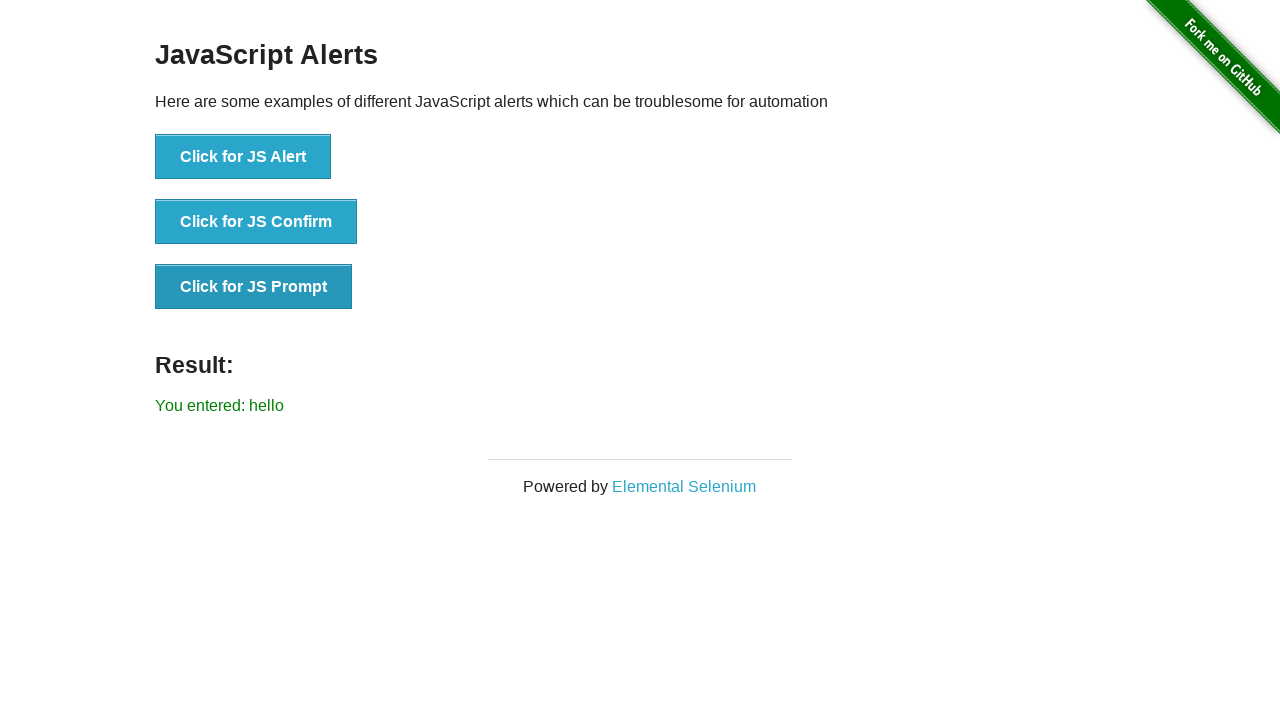

Result message appeared after accepting prompt with 'hello'
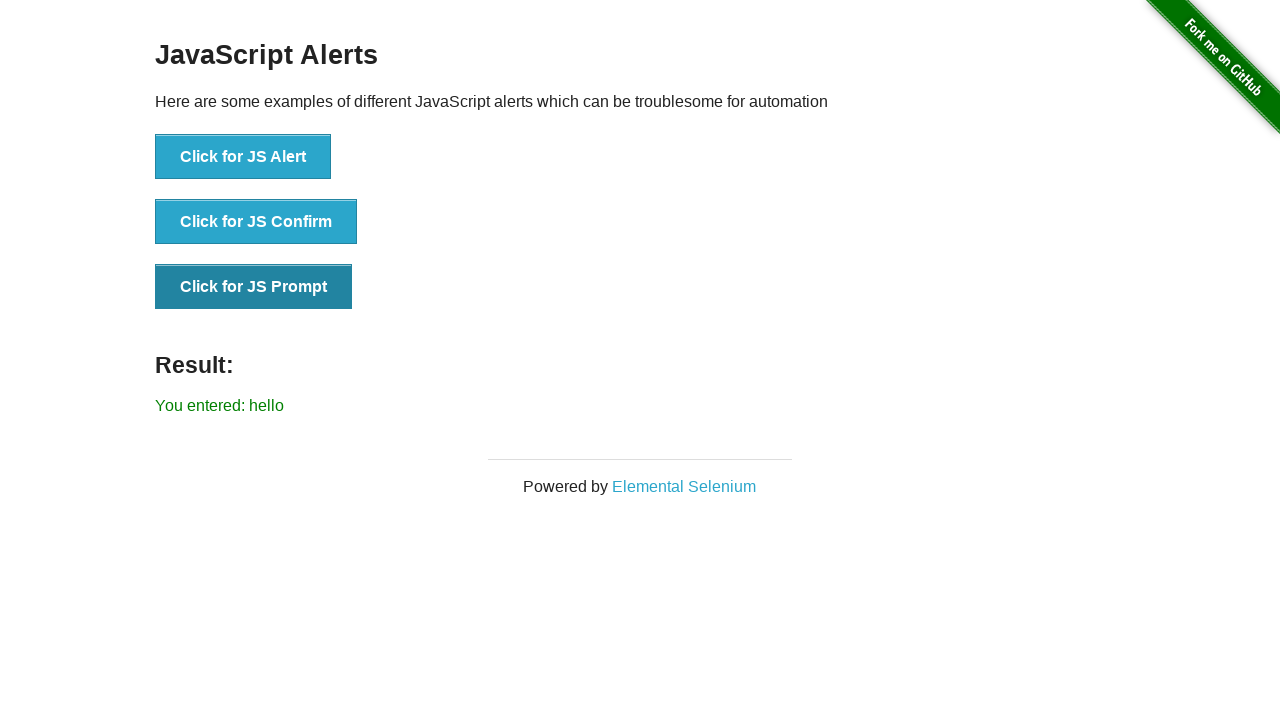

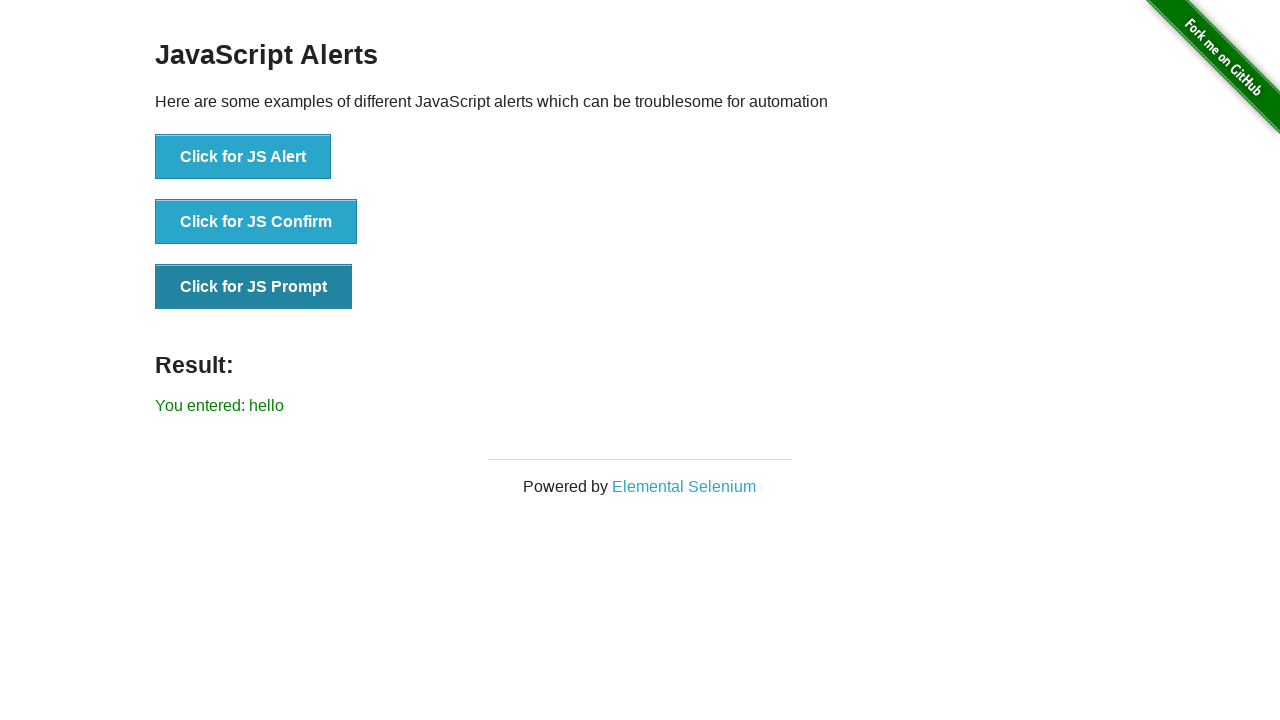